Tests valid login on the sample app by entering username and password, verifying welcome message, then logging out and verifying logout message

Starting URL: http://uitestingplayground.com/

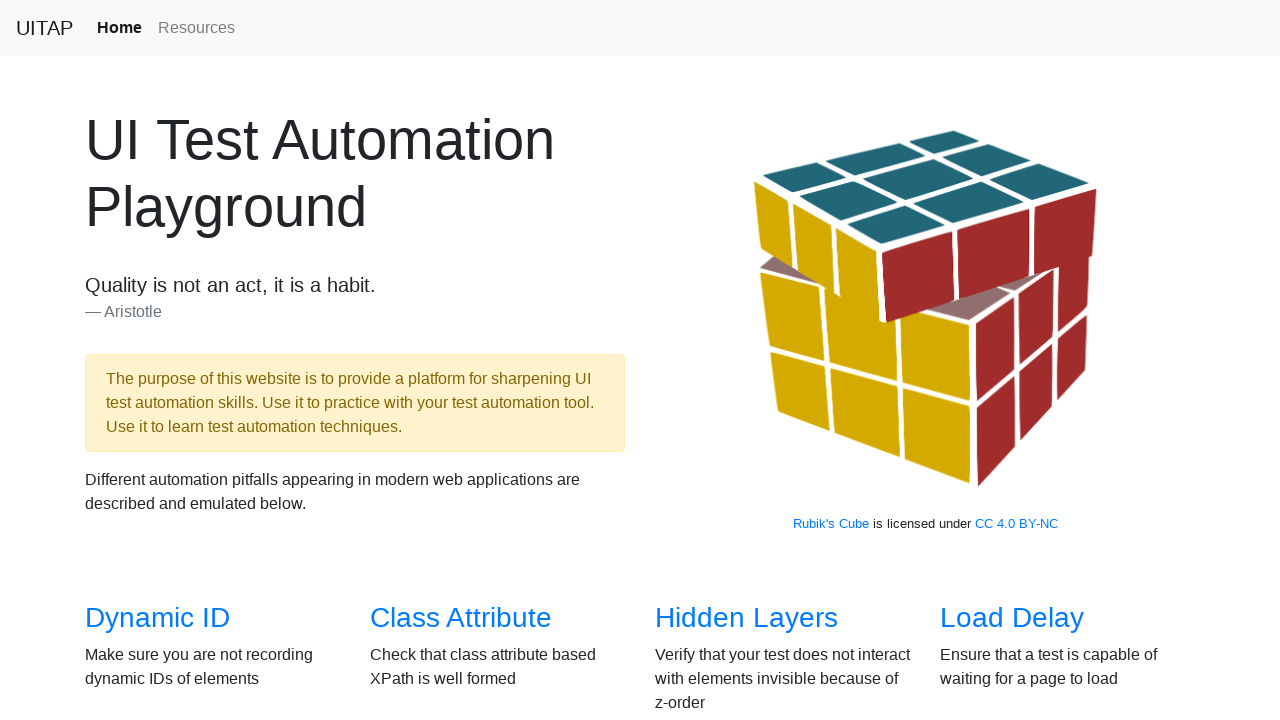

Clicked on Sample App link at (446, 360) on text=Sample App
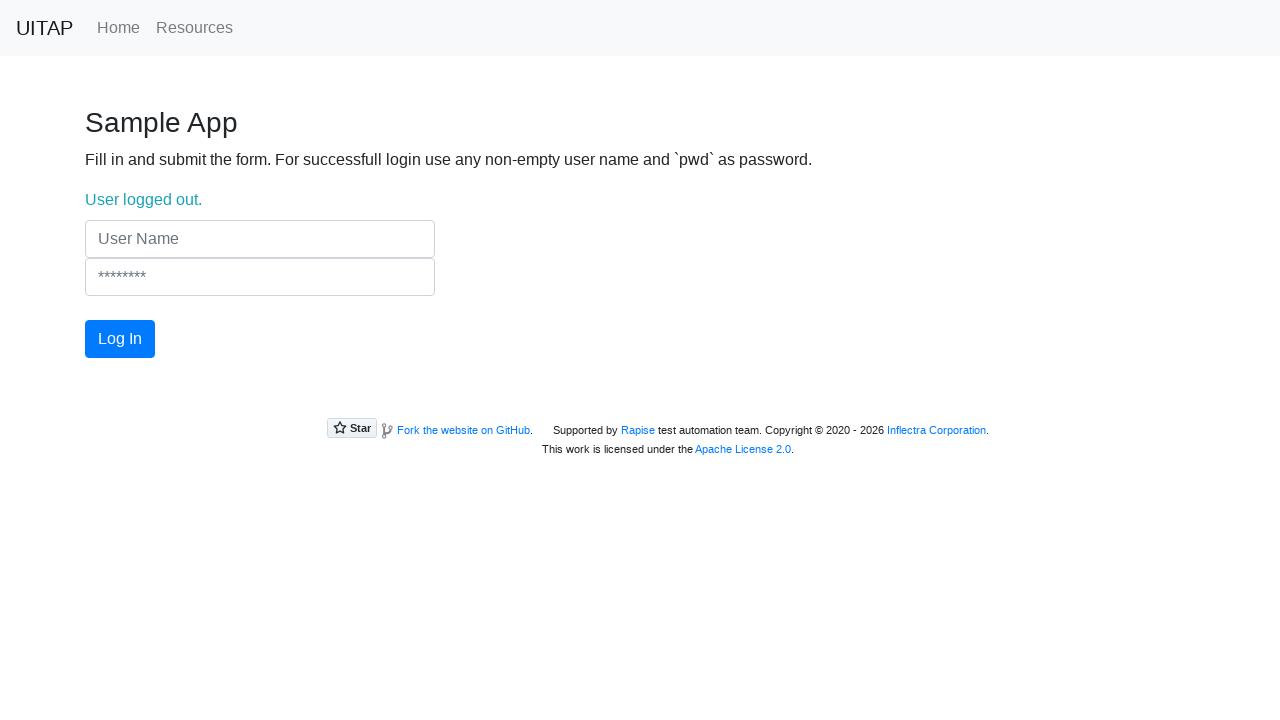

Navigated to Sample App page
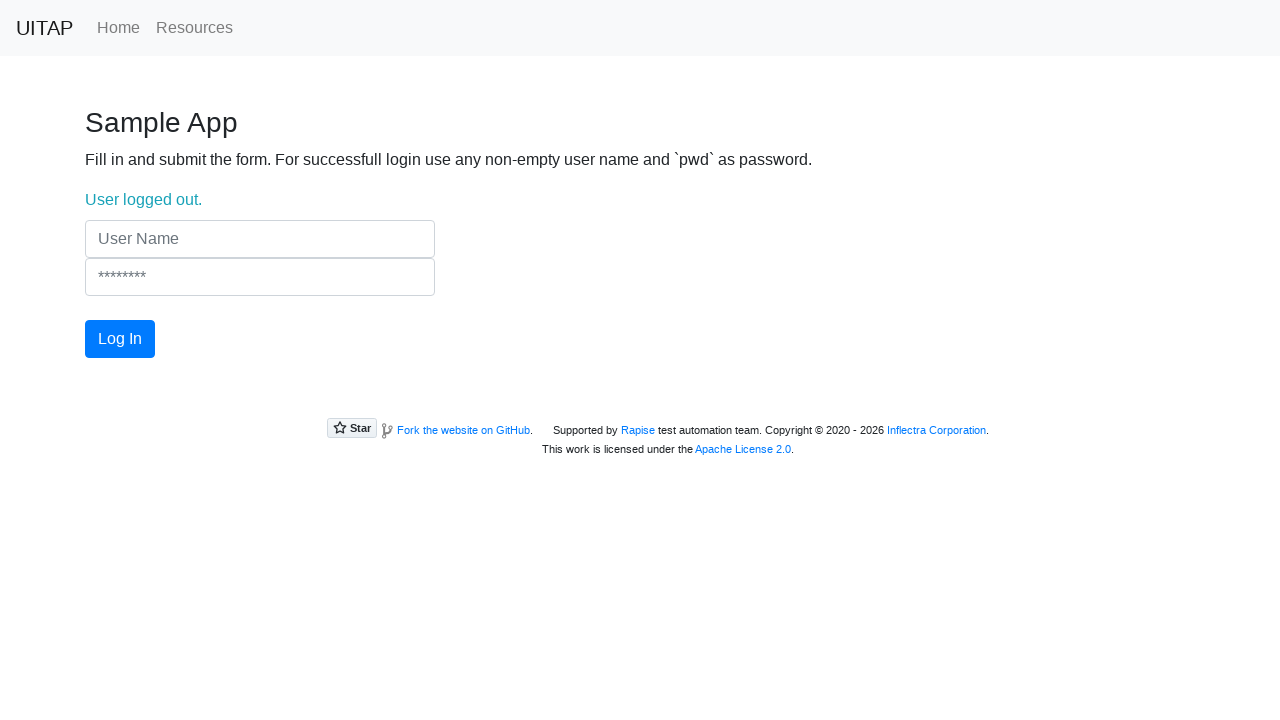

Filled username field with 'Jirik' on input[name='UserName']
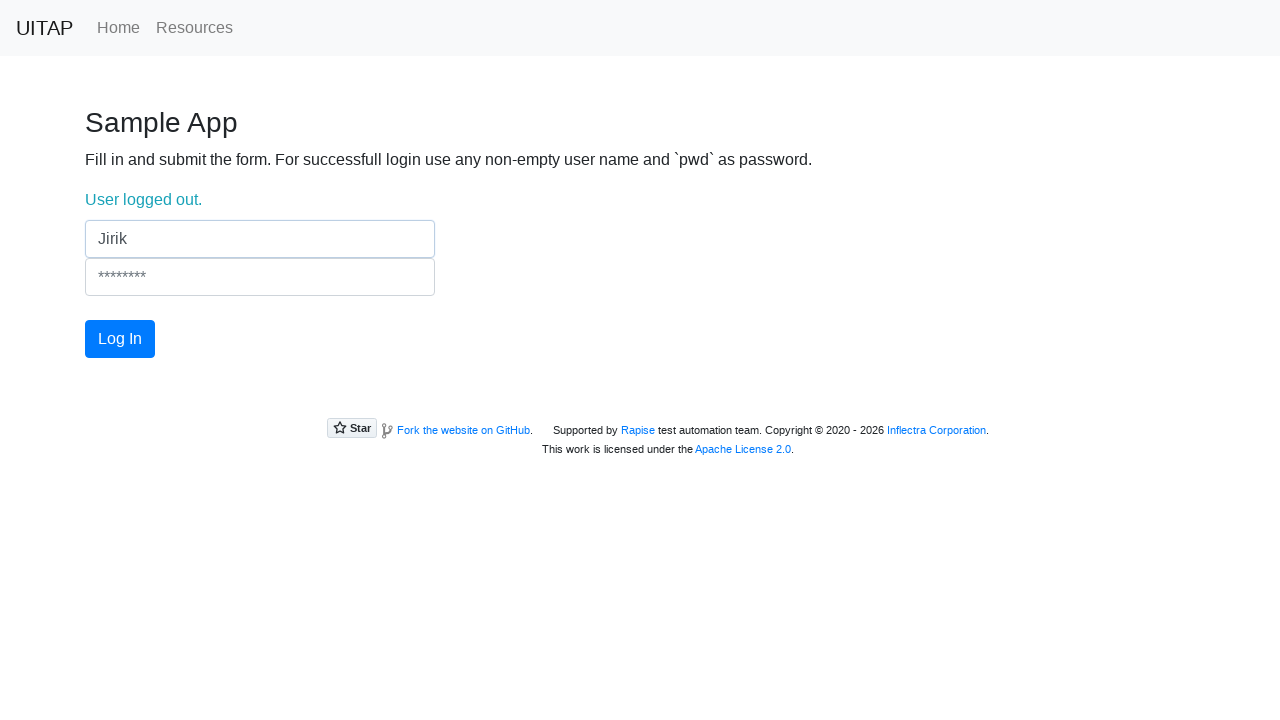

Filled password field with 'pwd' on input[name='Password']
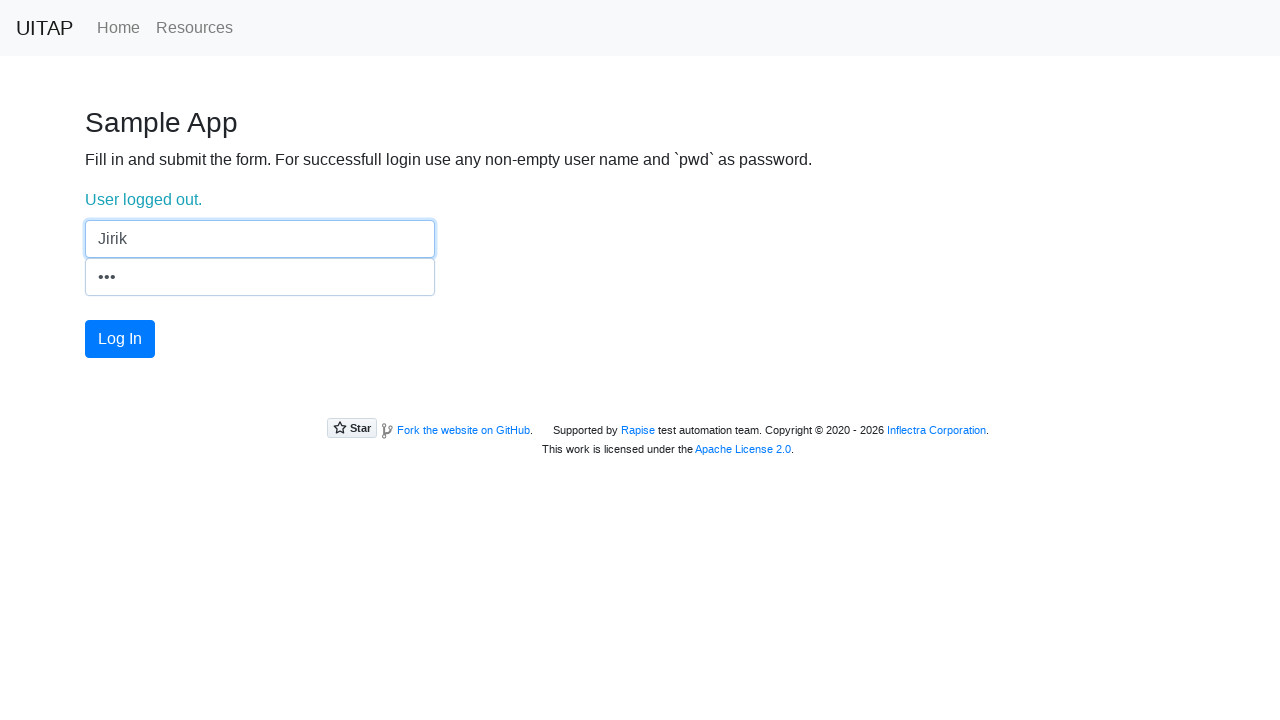

Clicked login button at (120, 339) on #login
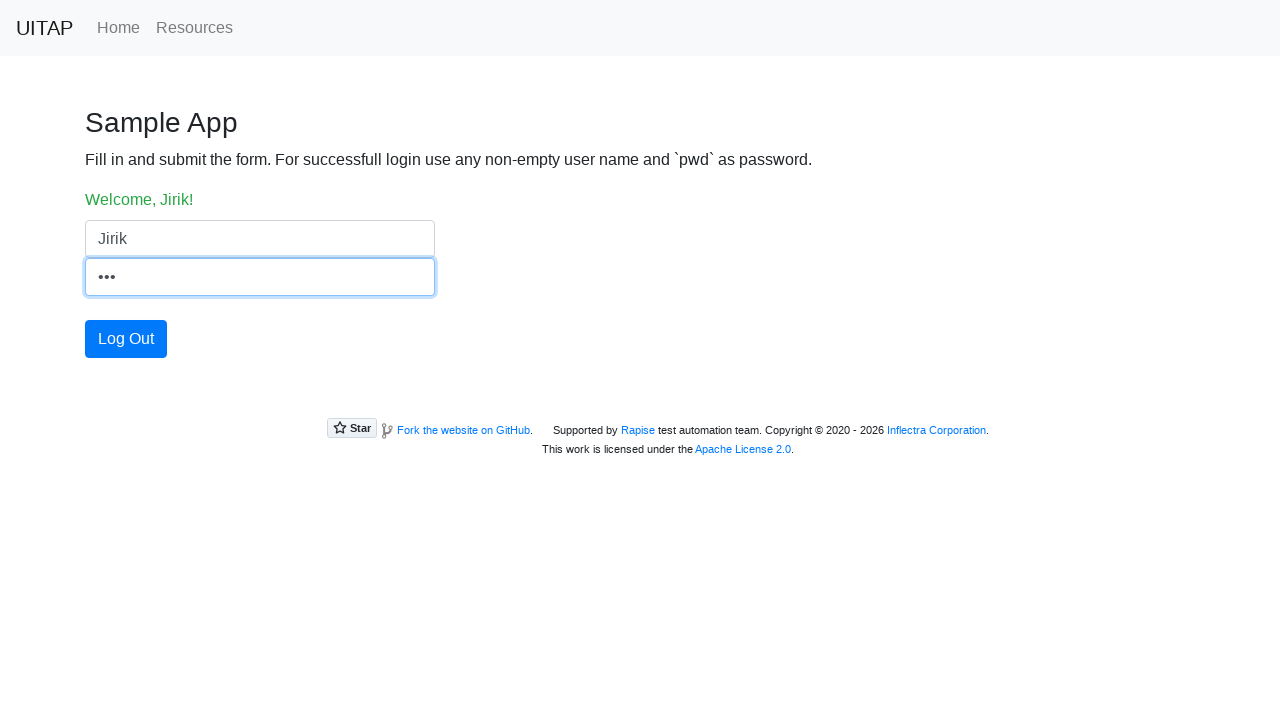

Verified welcome message 'Welcome, Jirik!' is displayed
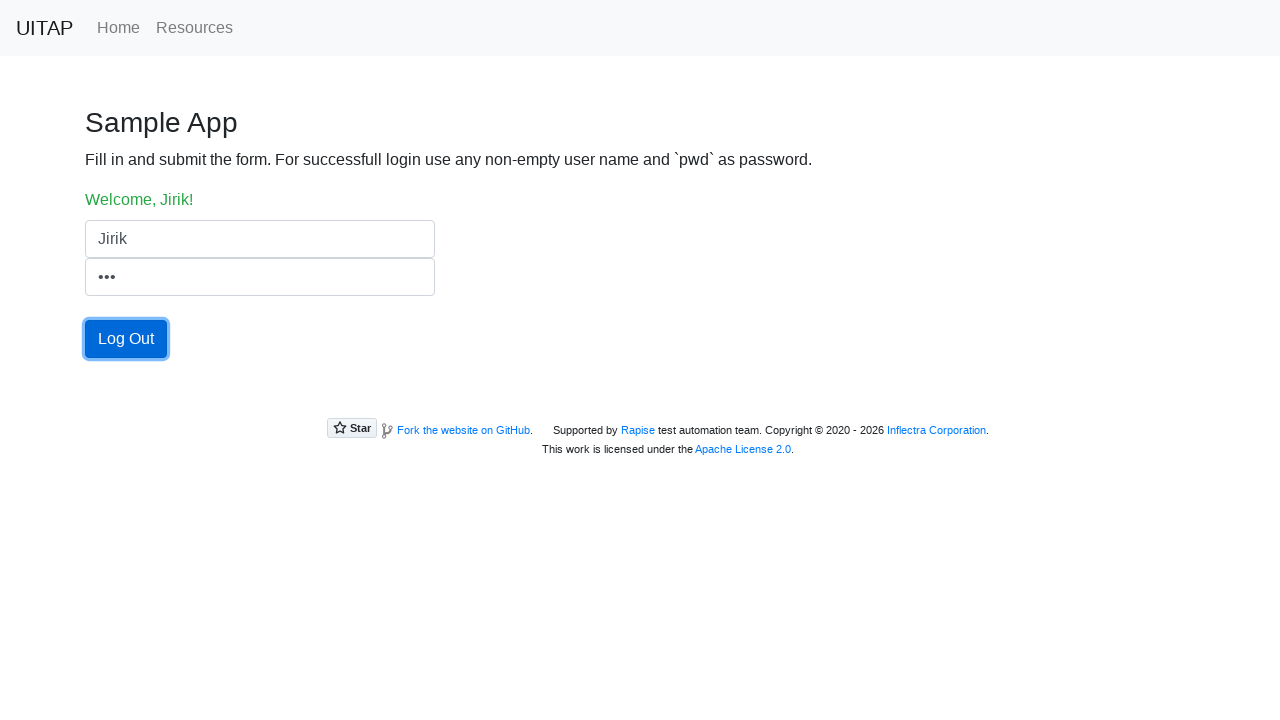

Clicked logout button at (126, 339) on #login
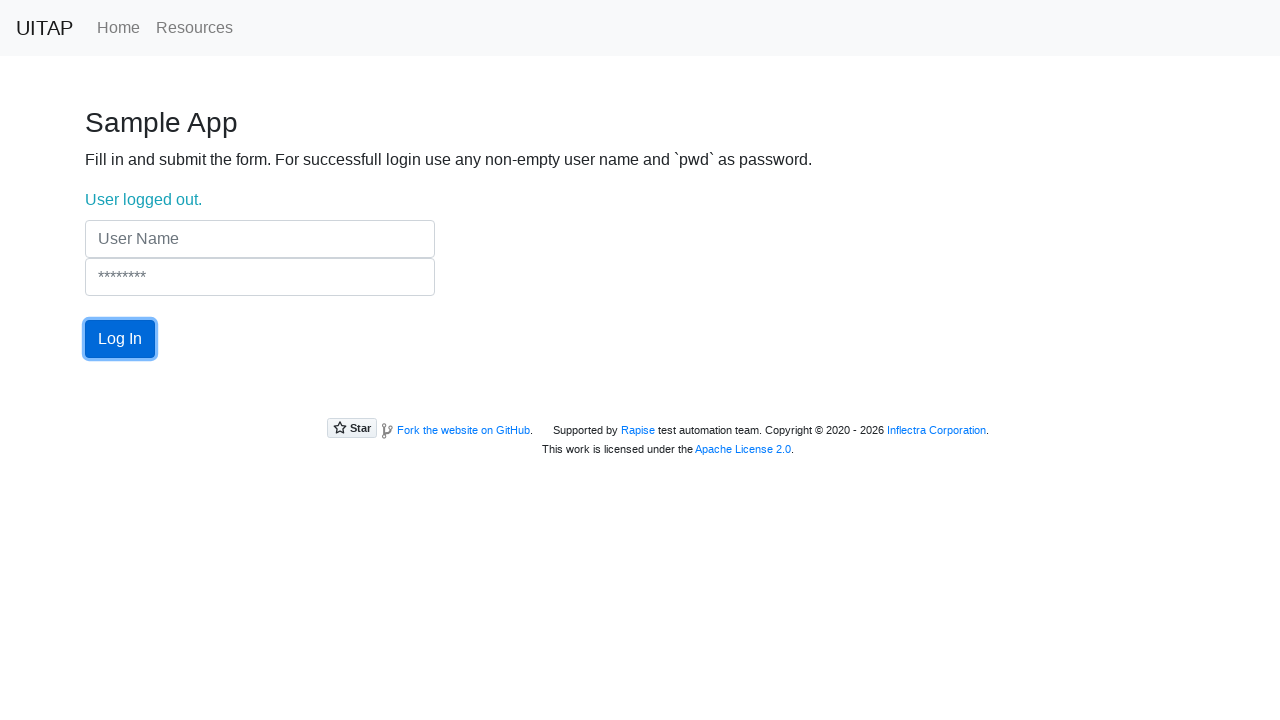

Verified logout message 'User logged out.' is displayed
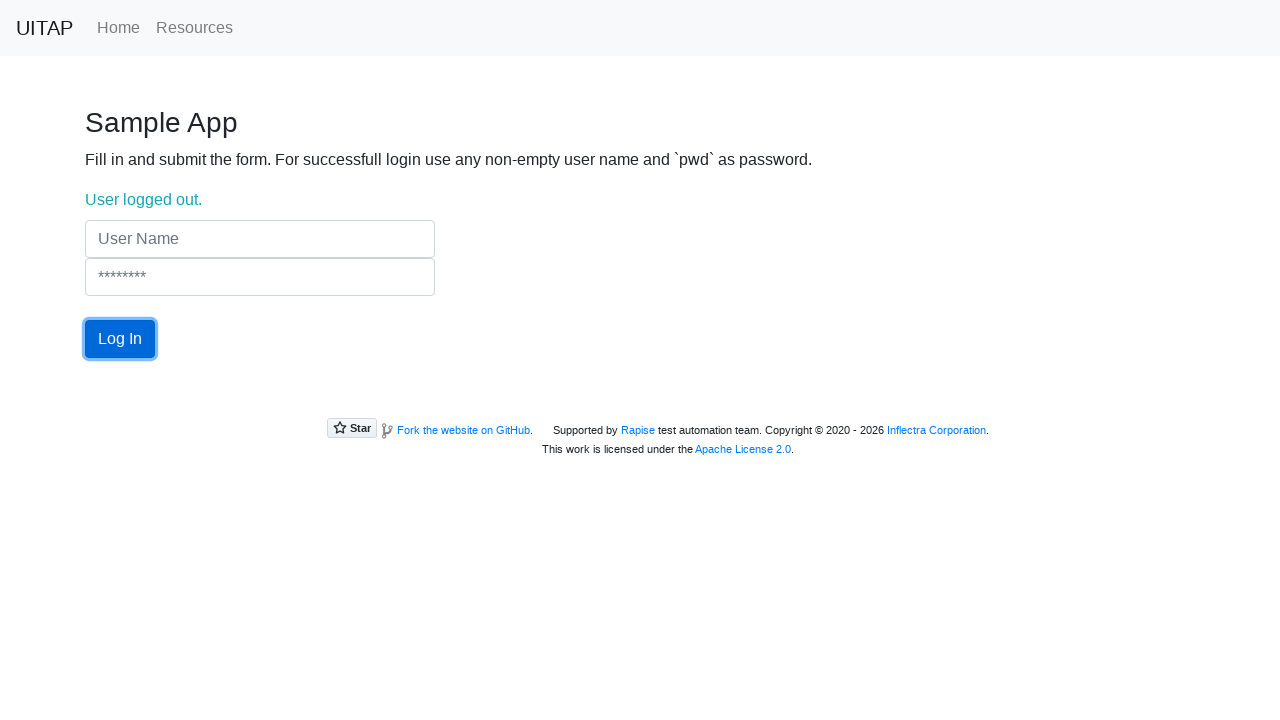

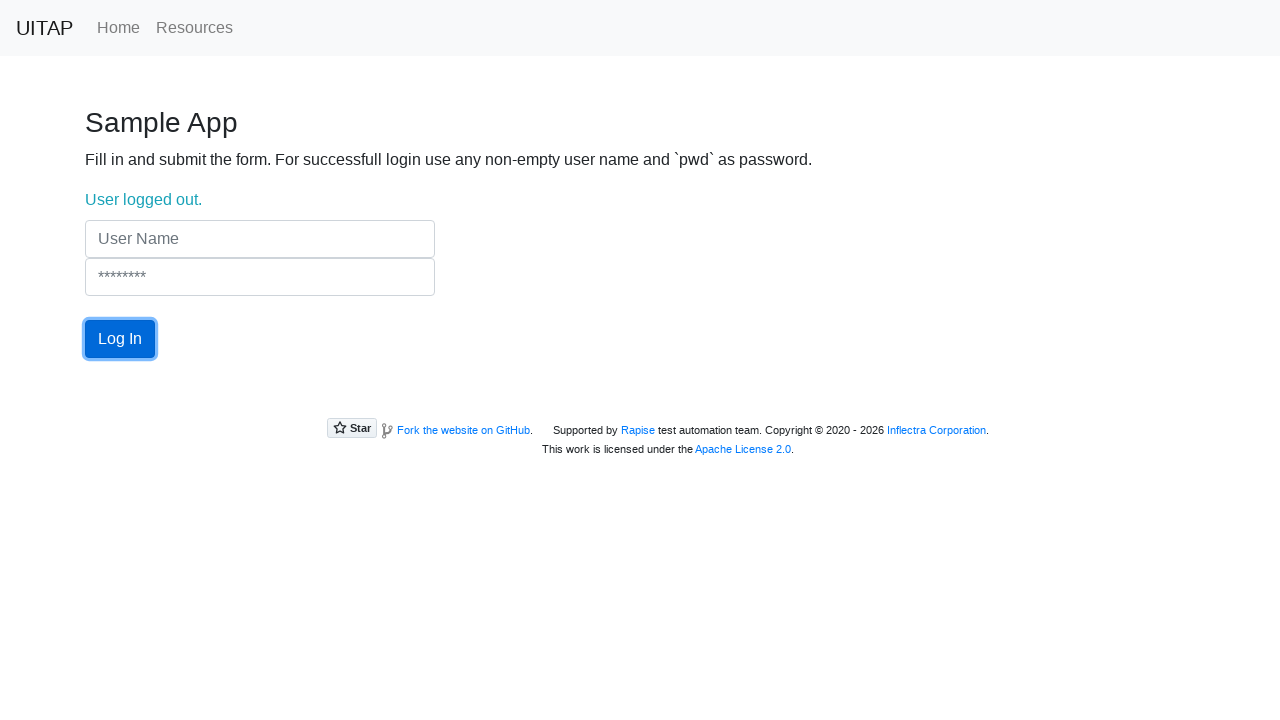